Tests window/tab switching functionality by clicking a link that opens a new tab, then switching to it and verifying the URL

Starting URL: https://demo.automationtesting.in/Windows.html

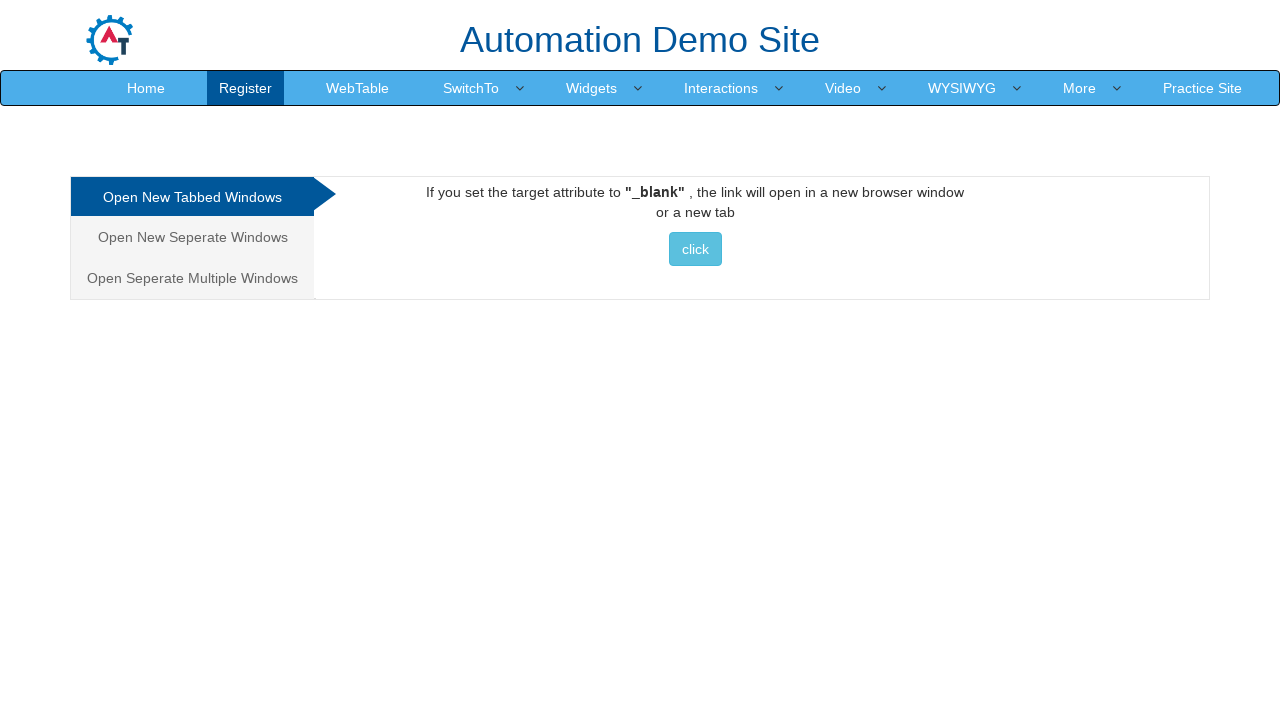

Clicked link to open new tab at (695, 249) on a:has-text('click')
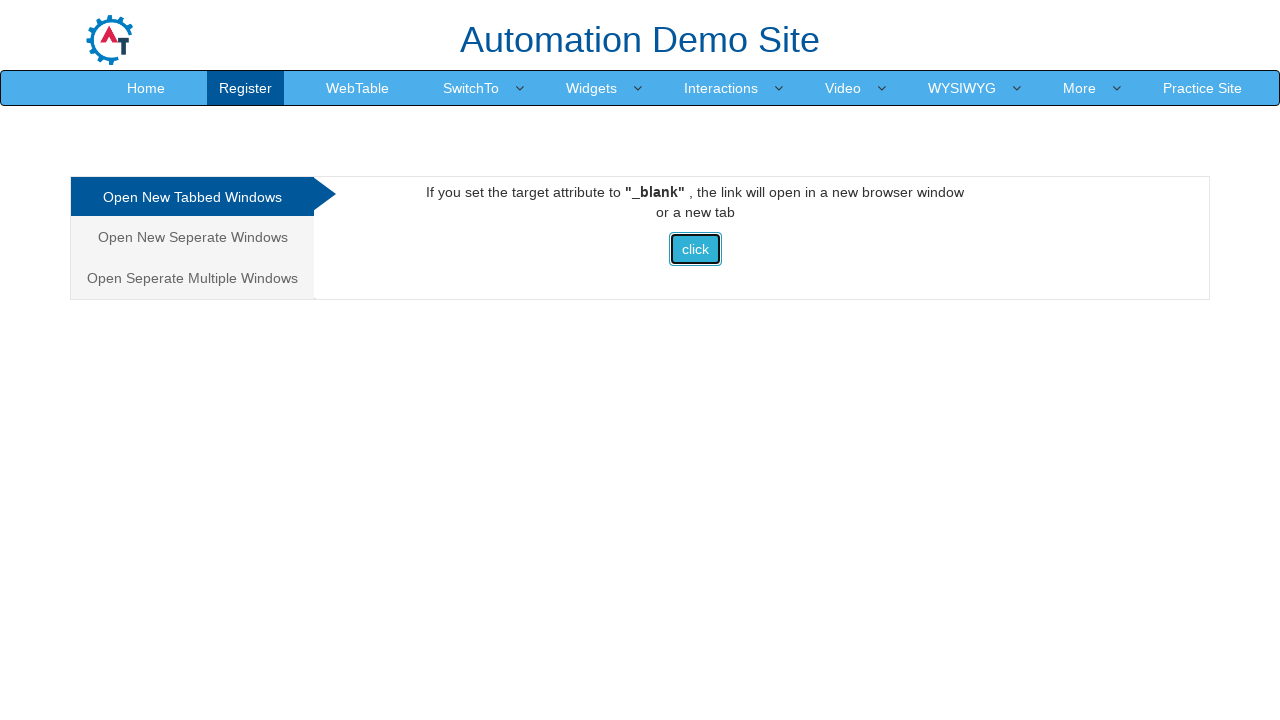

New tab/window opened and captured
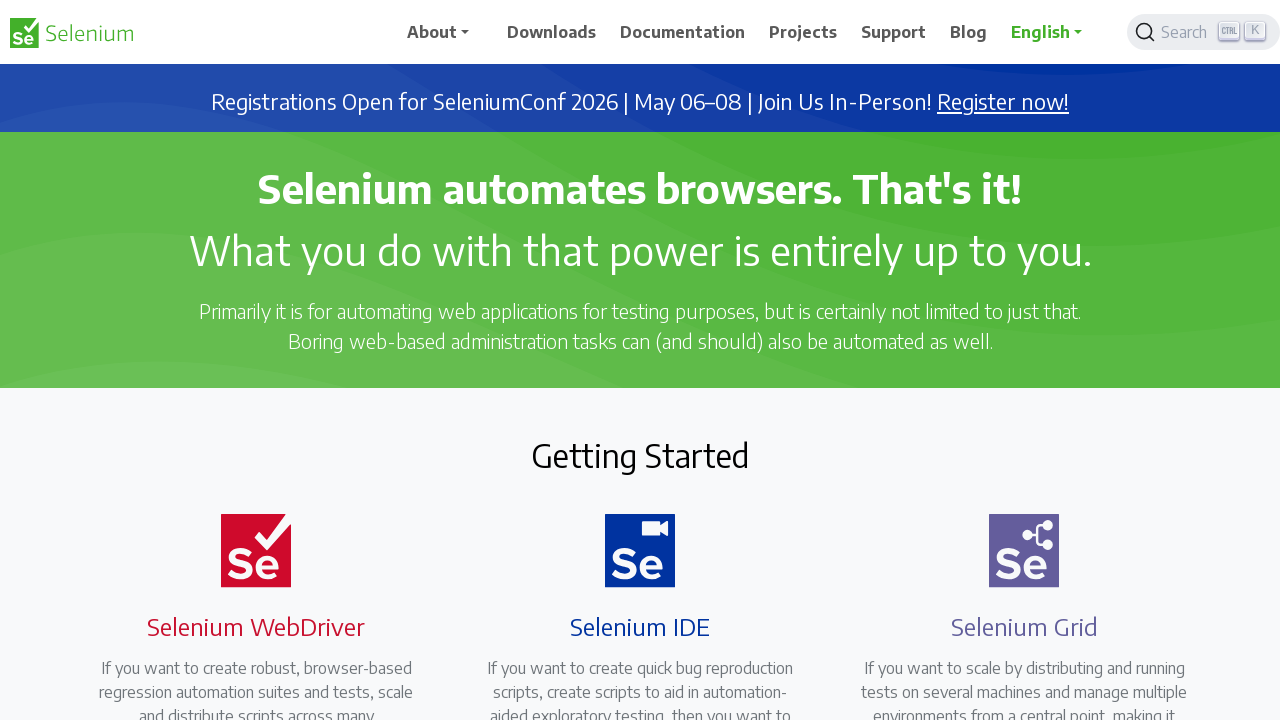

New page finished loading
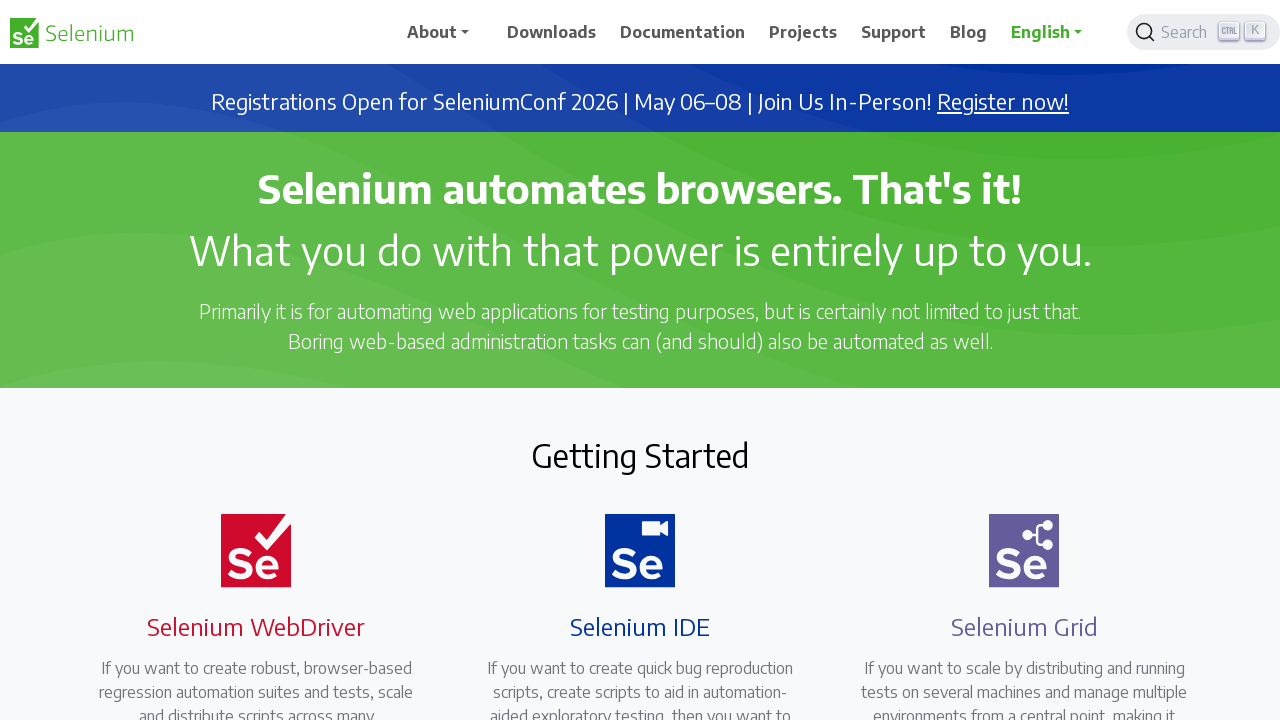

Verified URL is https://www.selenium.dev/
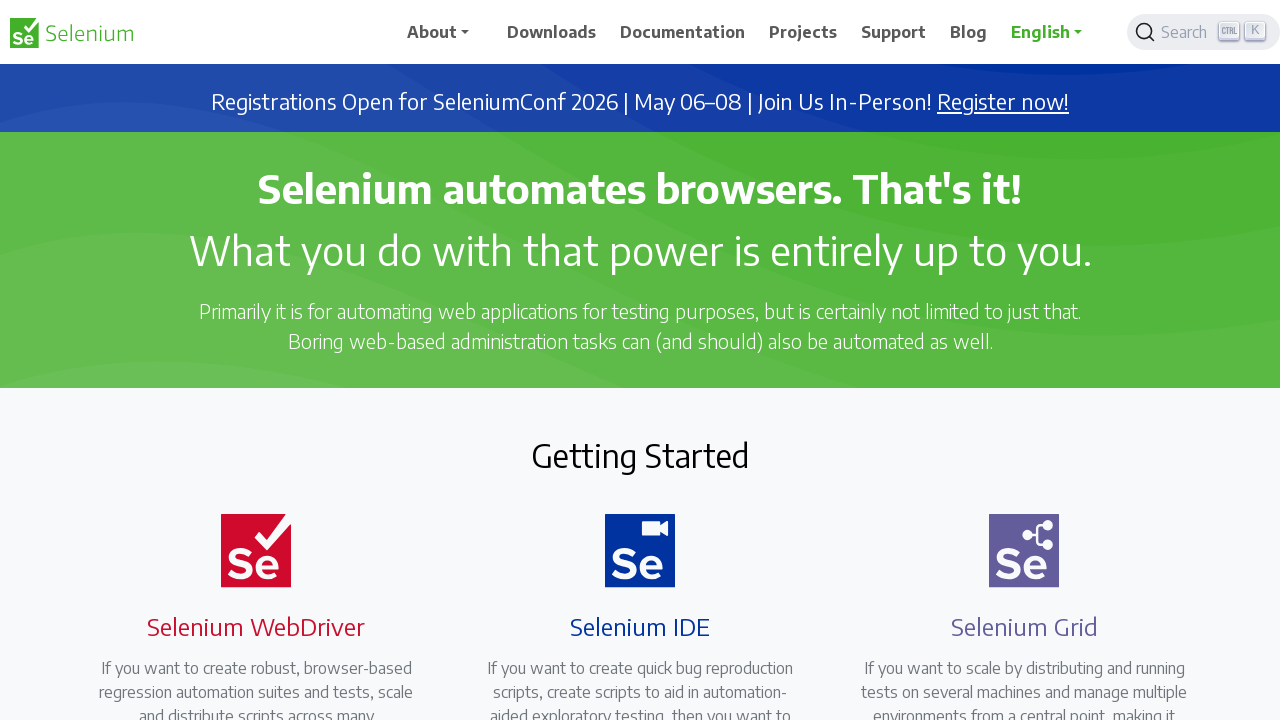

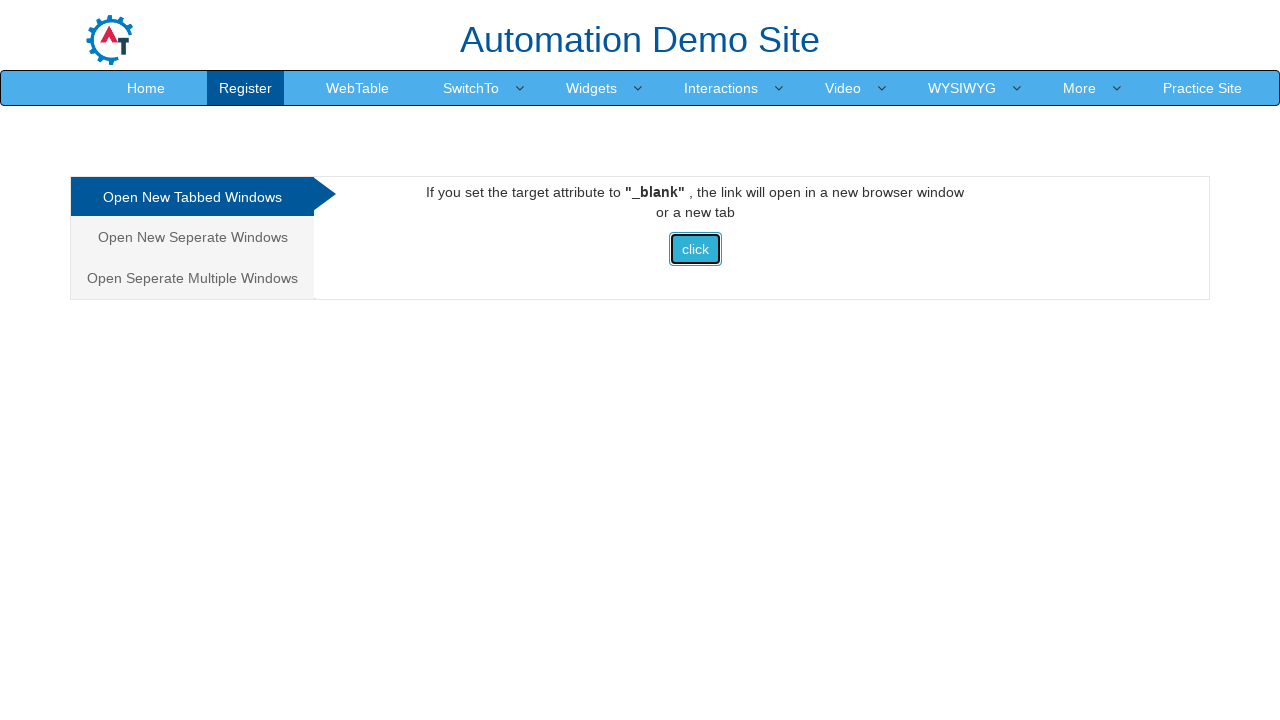